Tests book listing page by finding all JavaScript books published by O'Reilly Media, verifying their presence, and clicking through each book title link

Starting URL: https://demoqa.com/books

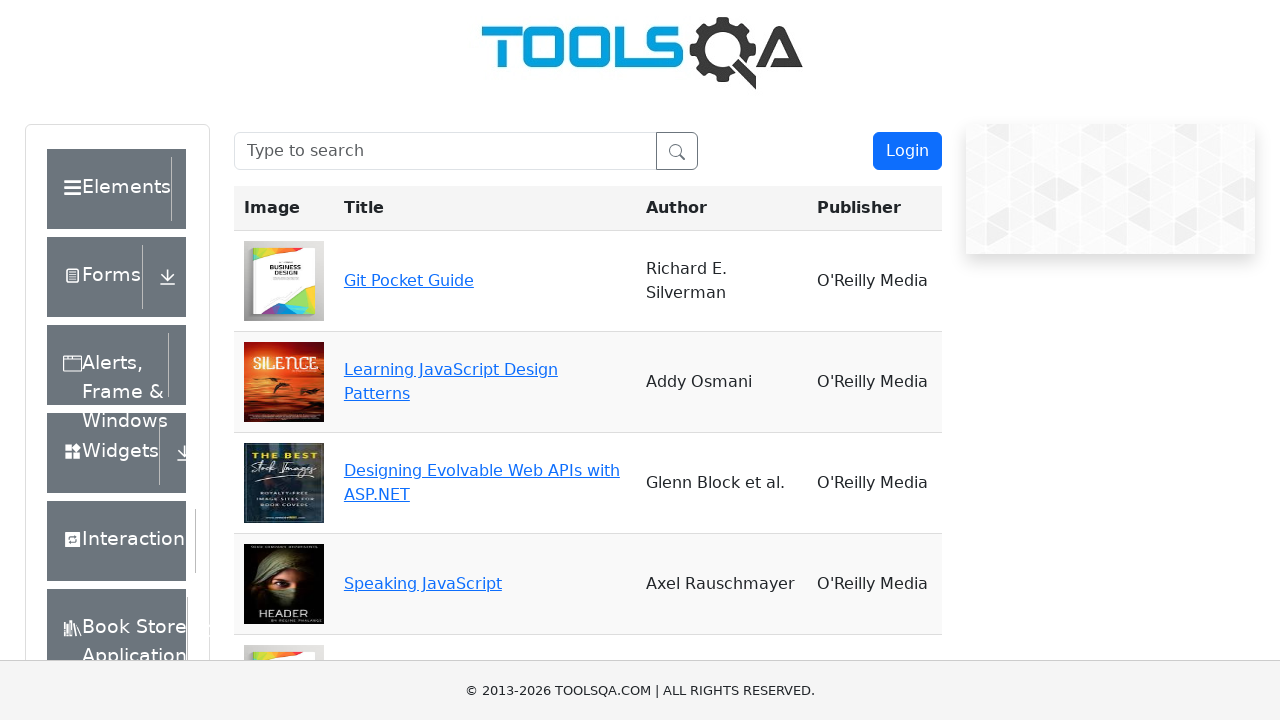

Navigated to books listing page
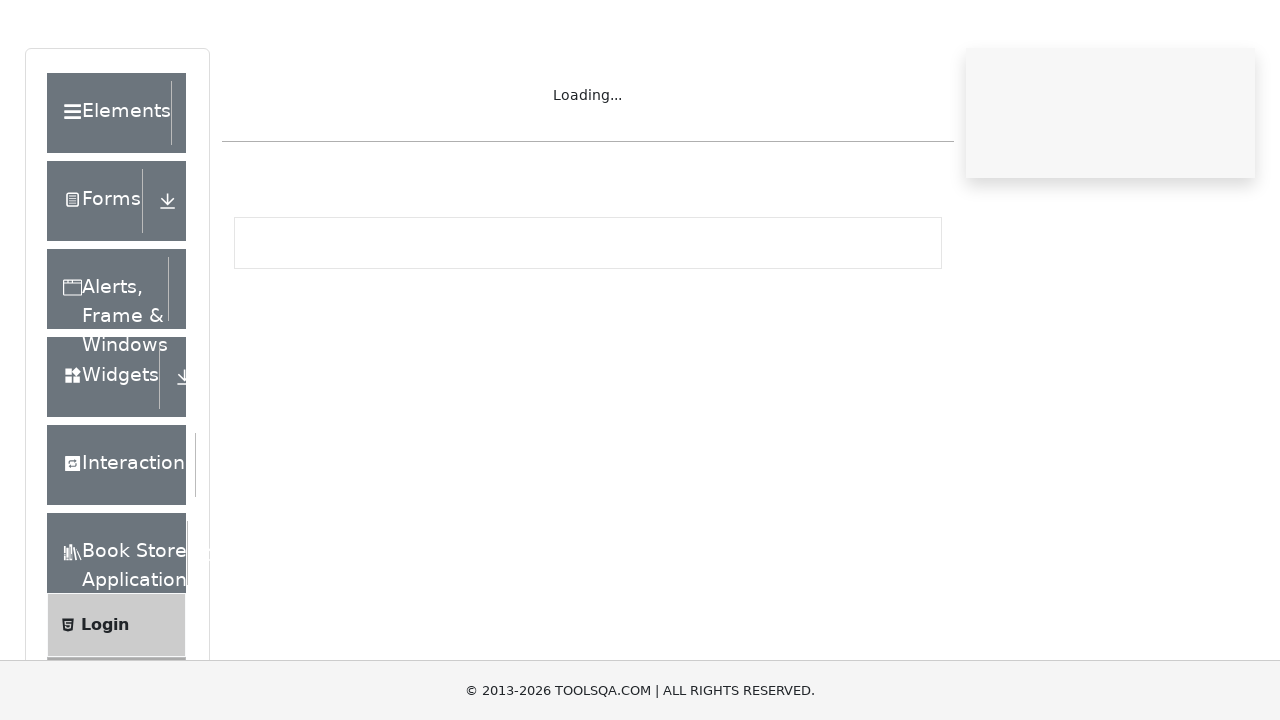

Located all JavaScript books by O'Reilly Media
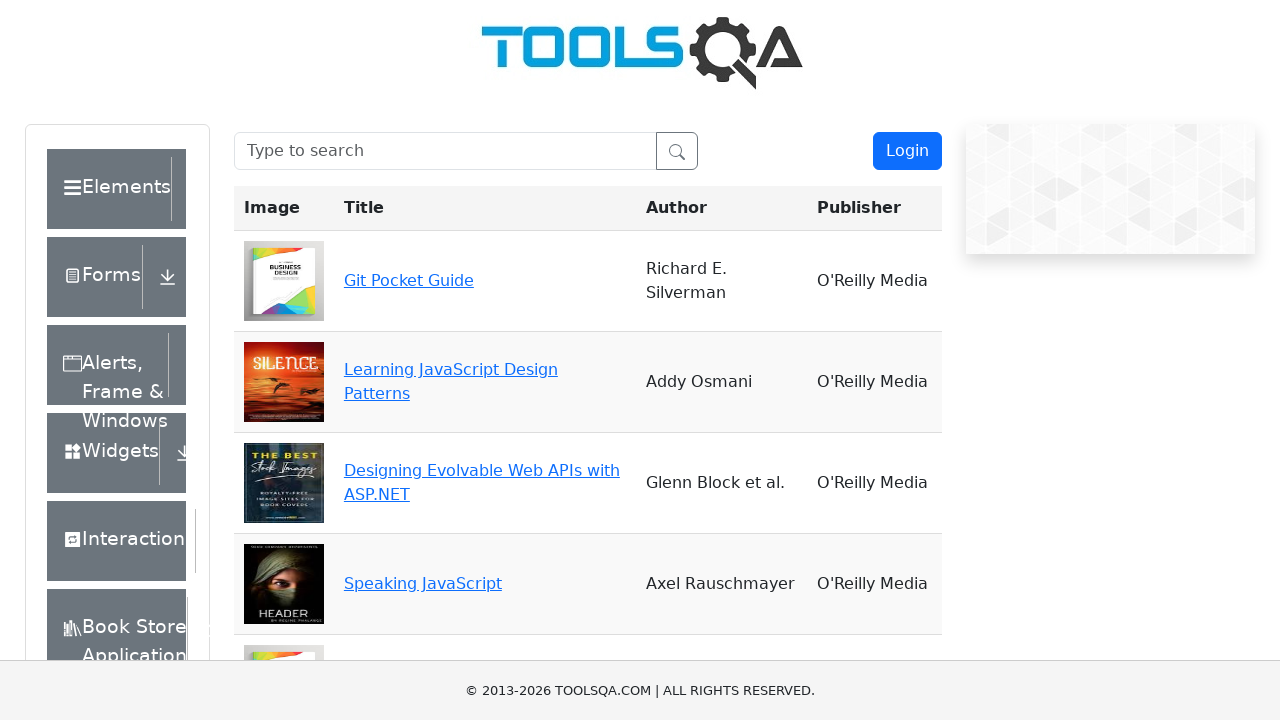

Found 0 JavaScript books by O'Reilly Media
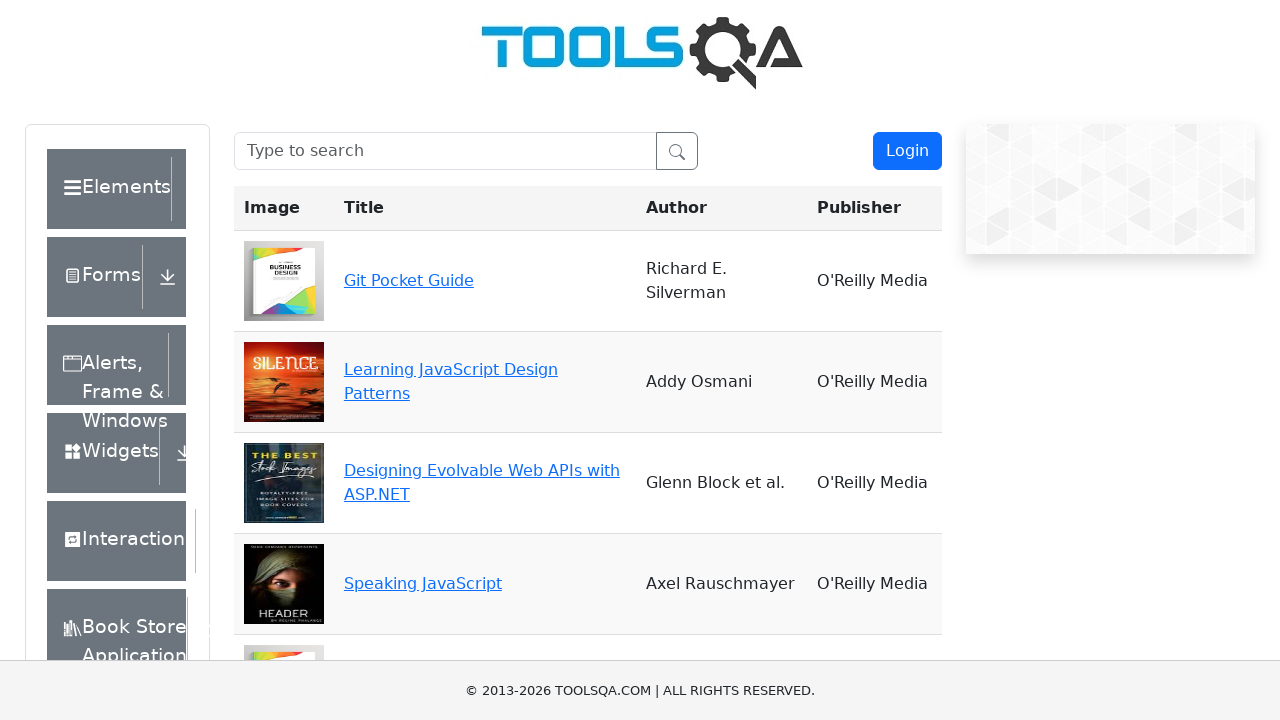

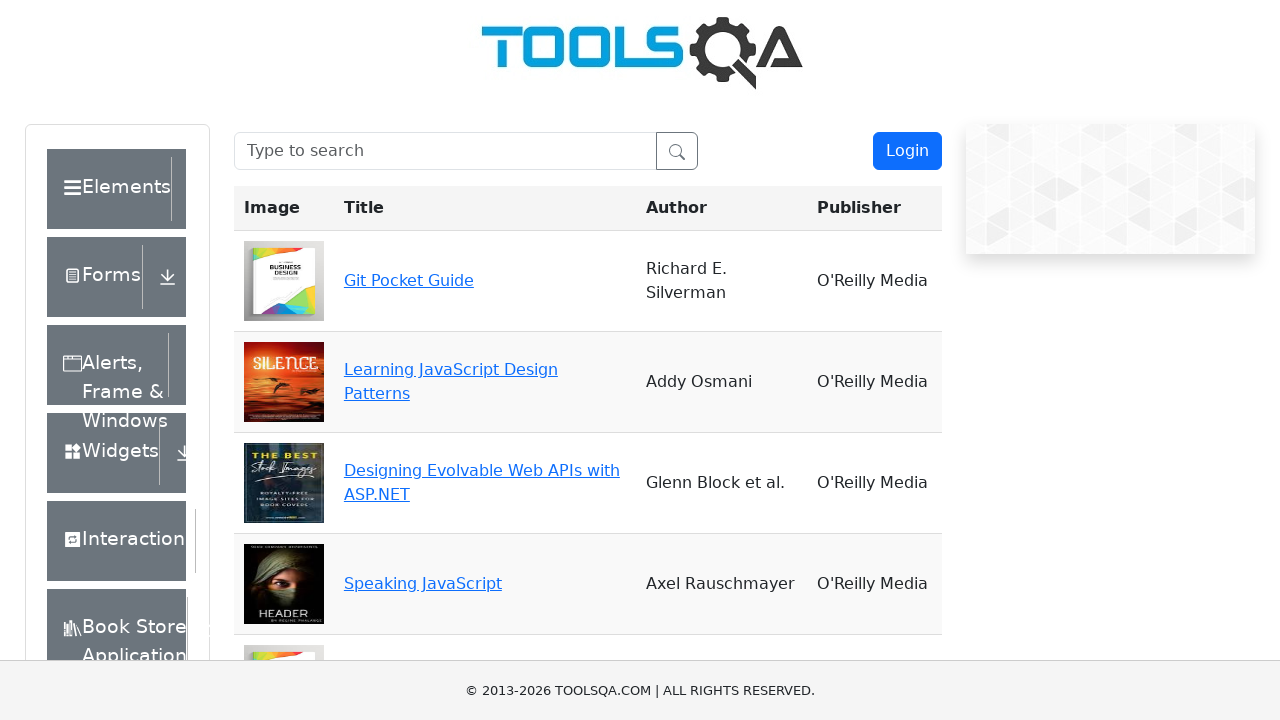